Tests browser navigation actions (back, forward, refresh) and responsive design by resizing the browser window through various widths from mobile to desktop sizes.

Starting URL: https://example.com

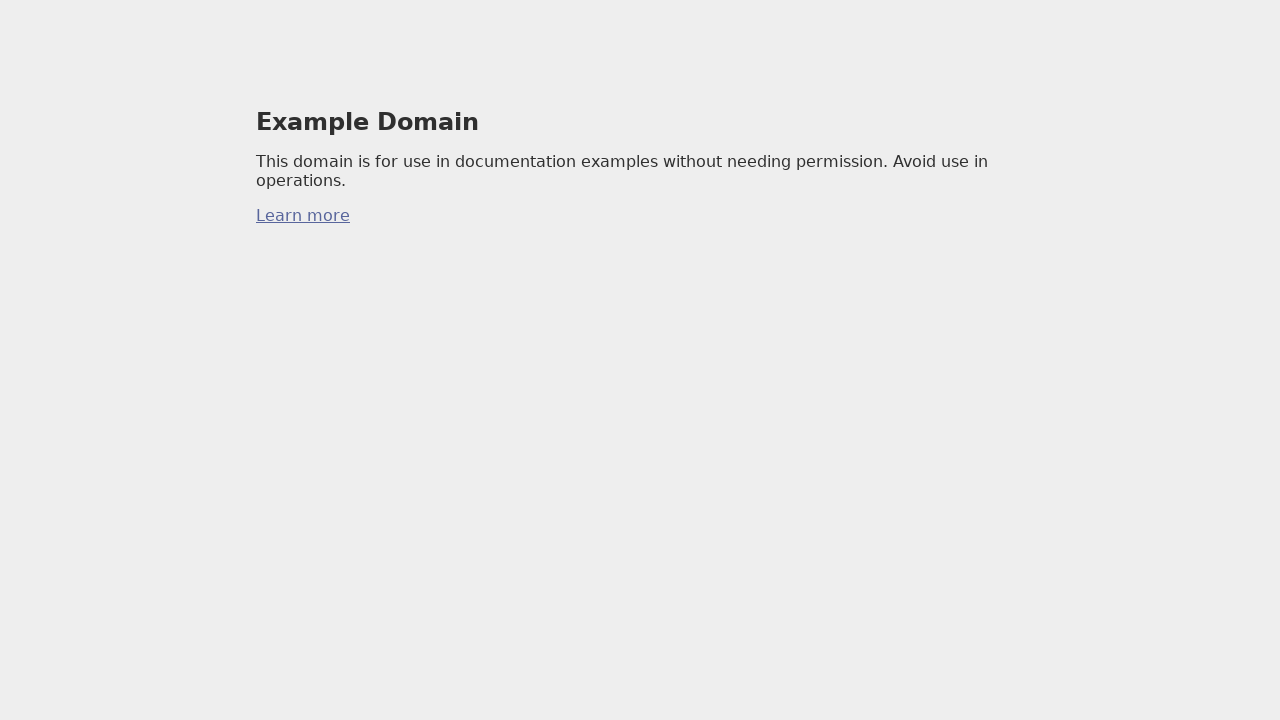

Navigated to card layout page at https://card-layout.glitch.me/
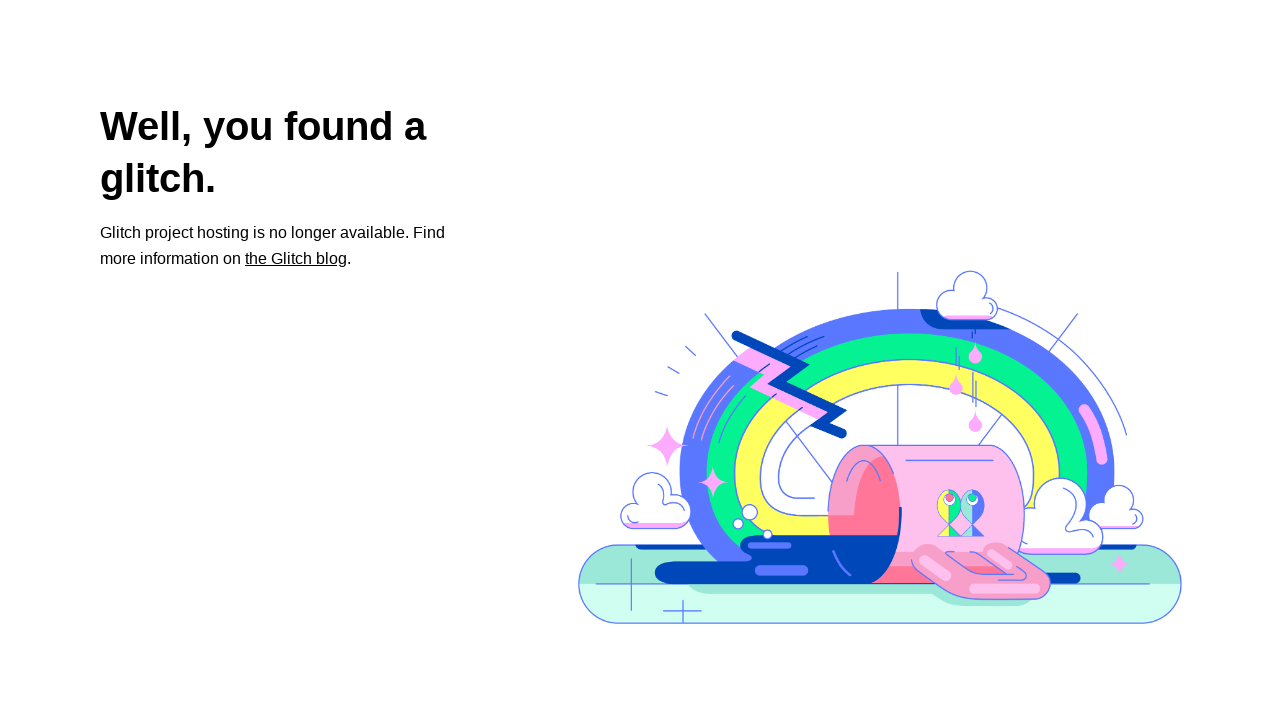

Navigated back using browser back button
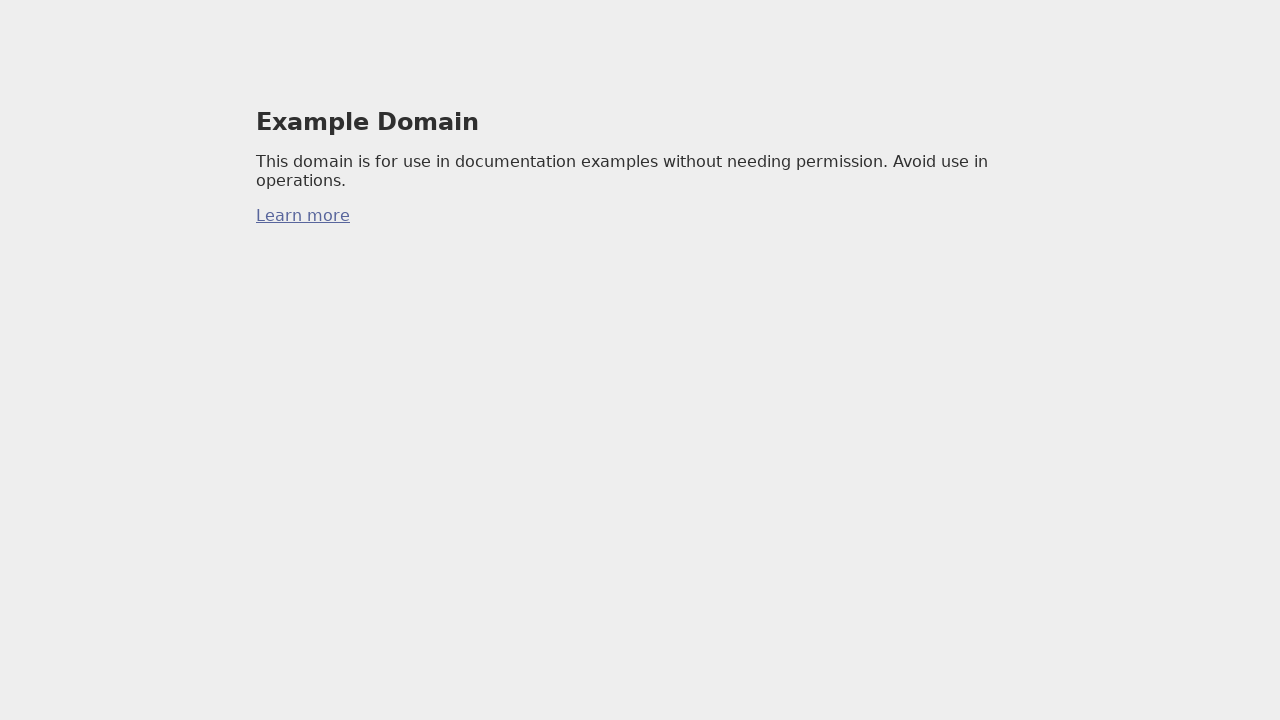

Waited 1000ms after back navigation
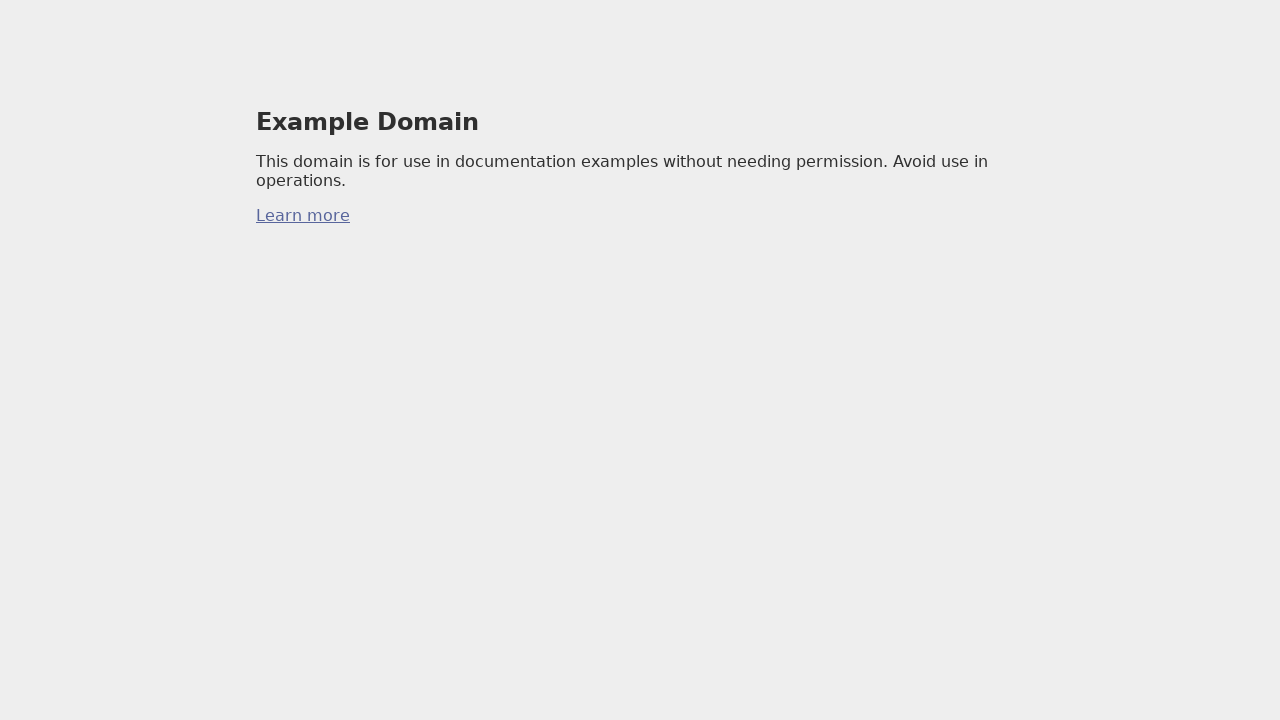

Navigated forward using browser forward button
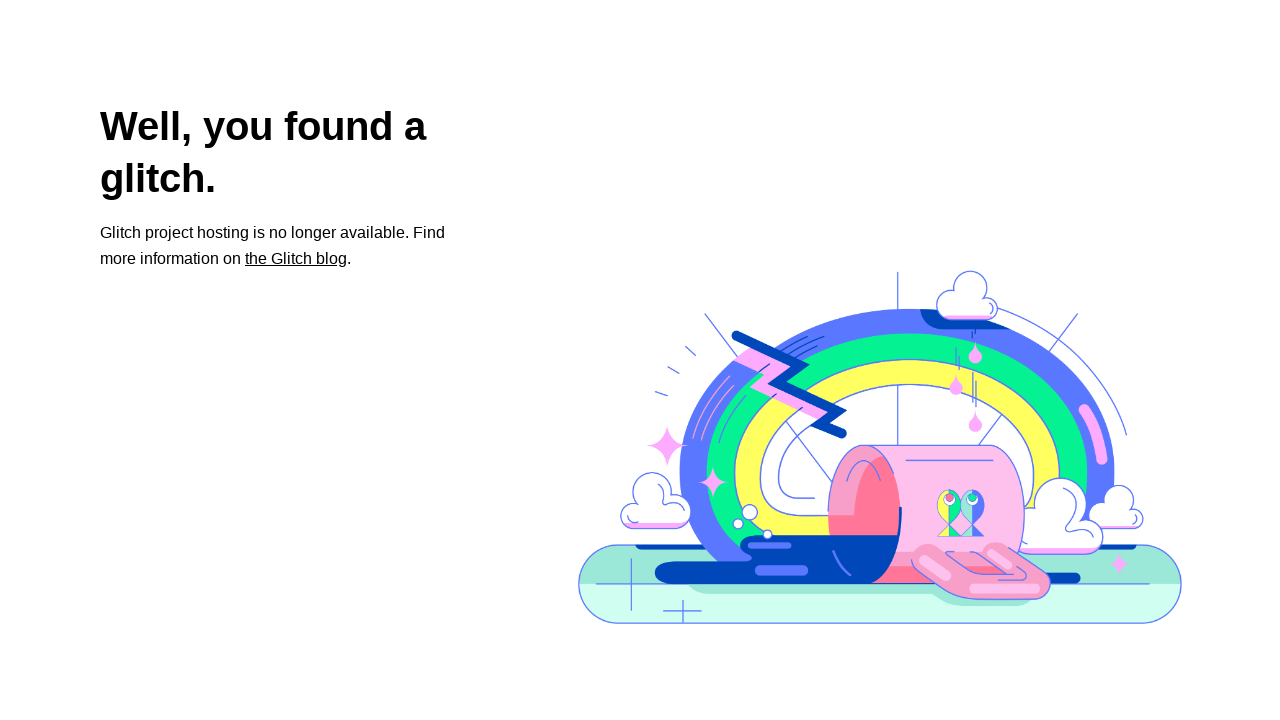

Waited 1000ms after forward navigation
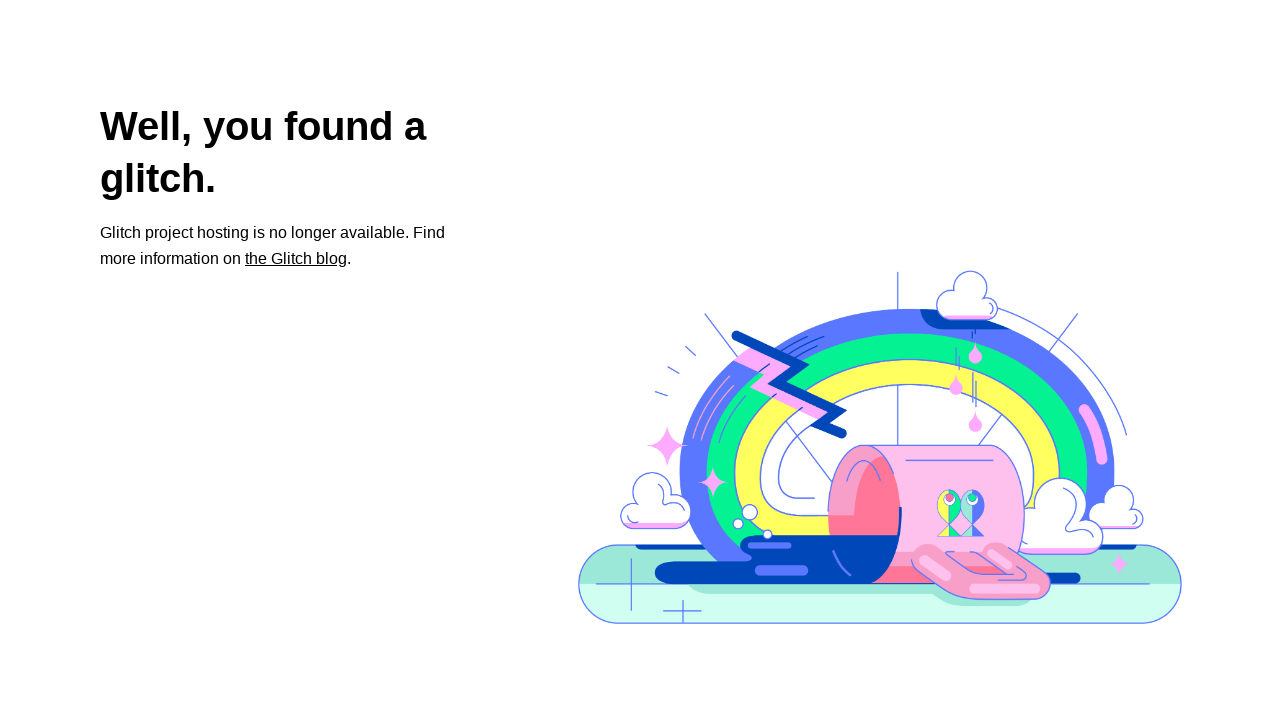

Reloaded the current page
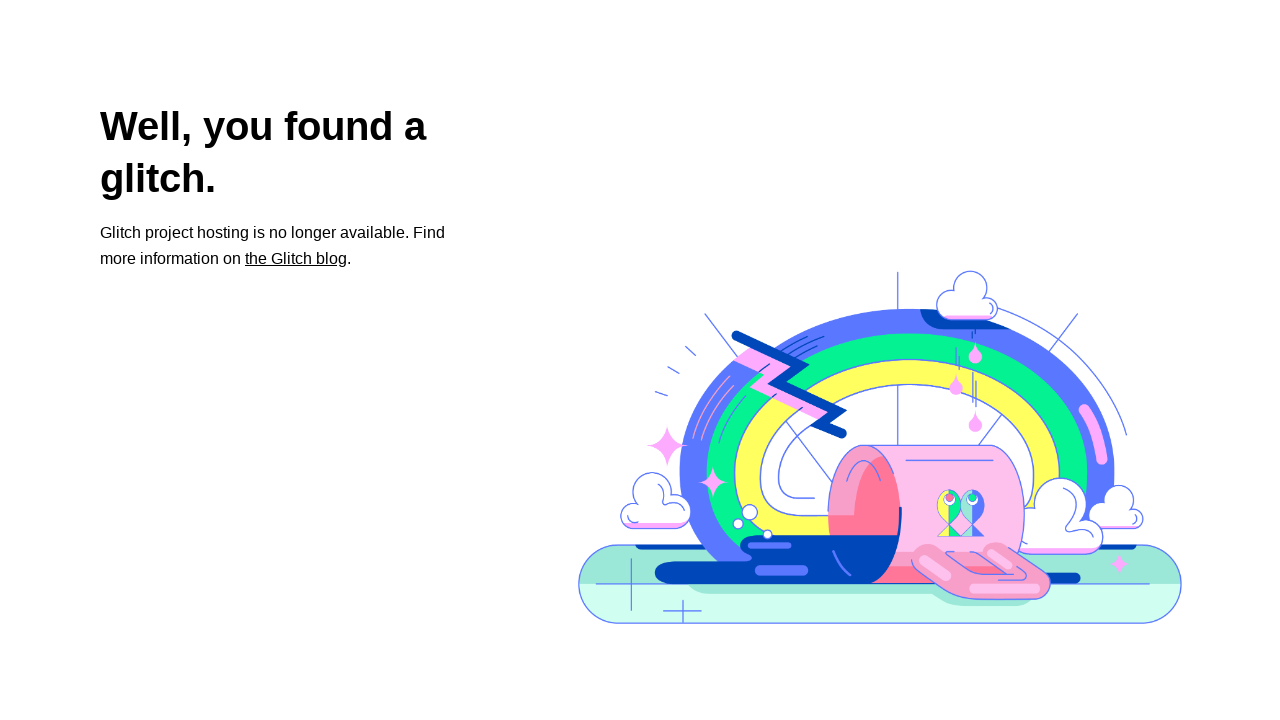

Waited 1000ms after page reload
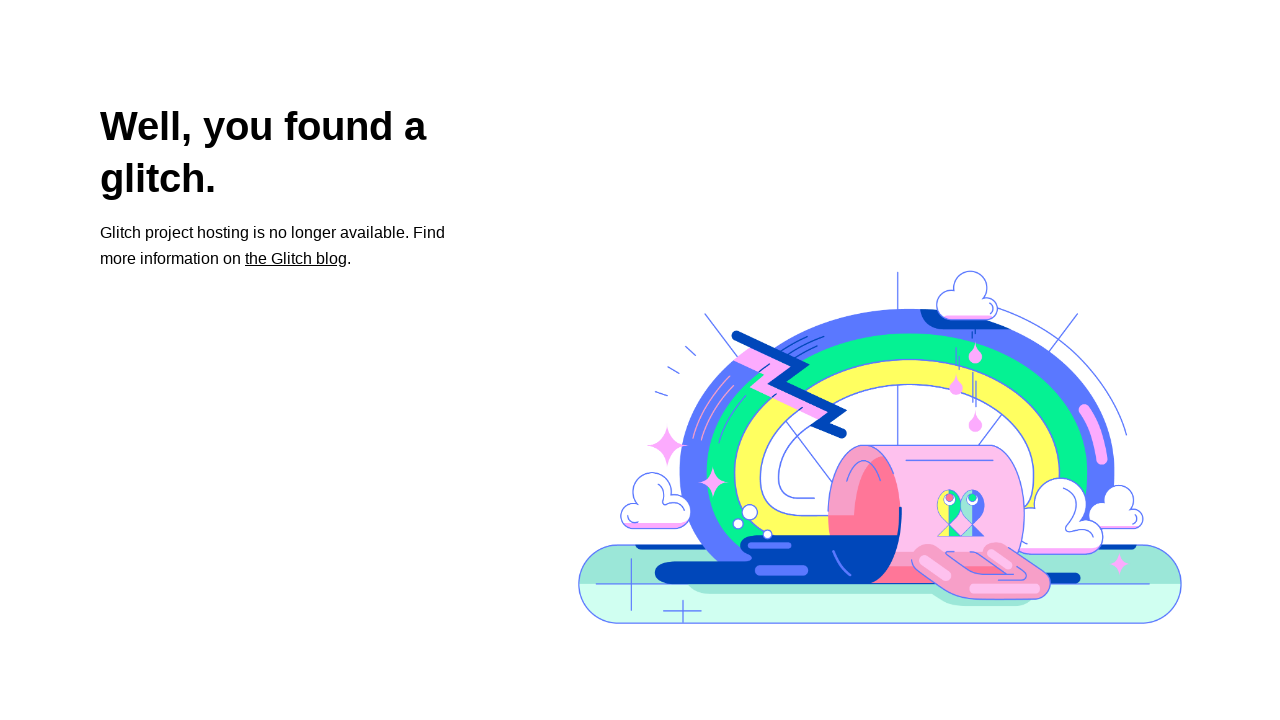

Resized viewport to mobile size (325x900)
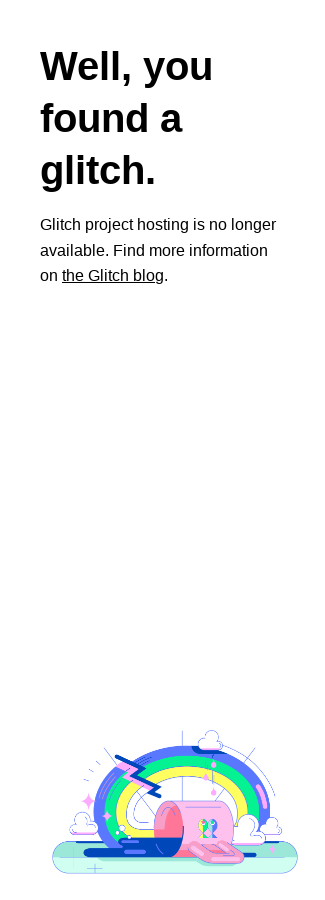

Waited 1000ms after mobile resize
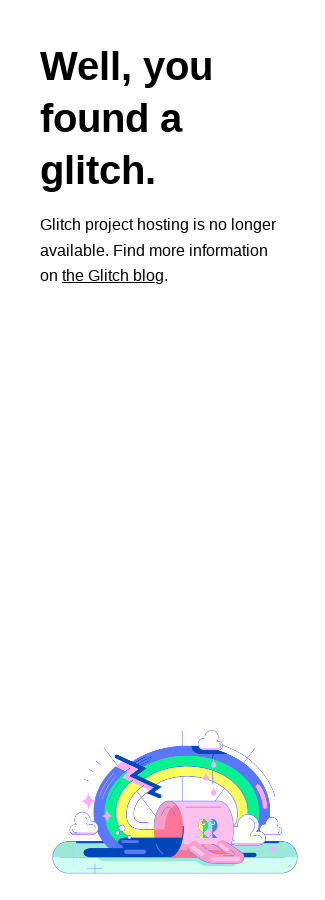

Resized viewport to tablet size (768x800)
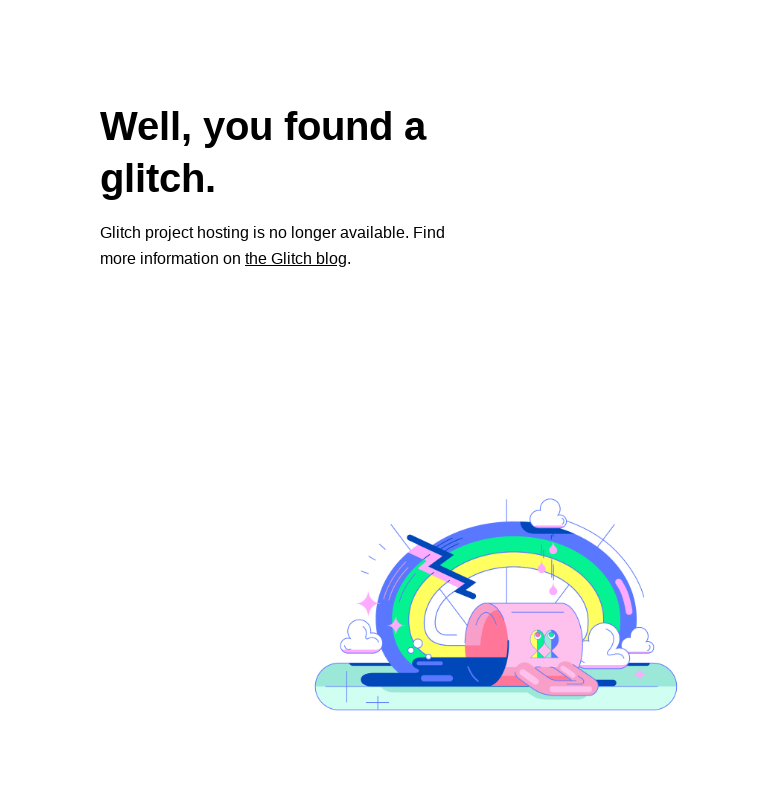

Waited 1000ms after tablet resize
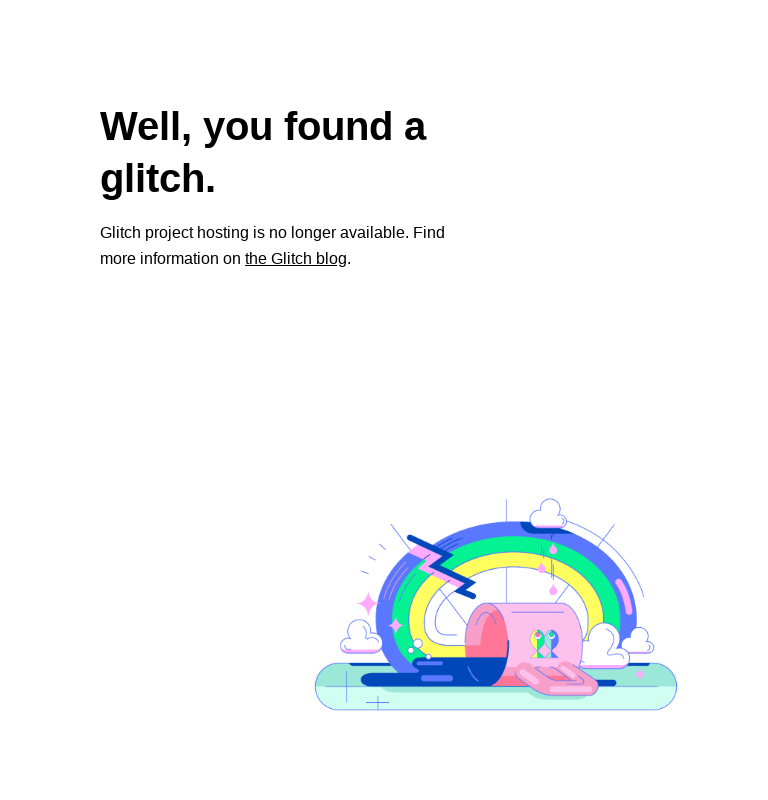

Resized viewport to desktop size (1024x800)
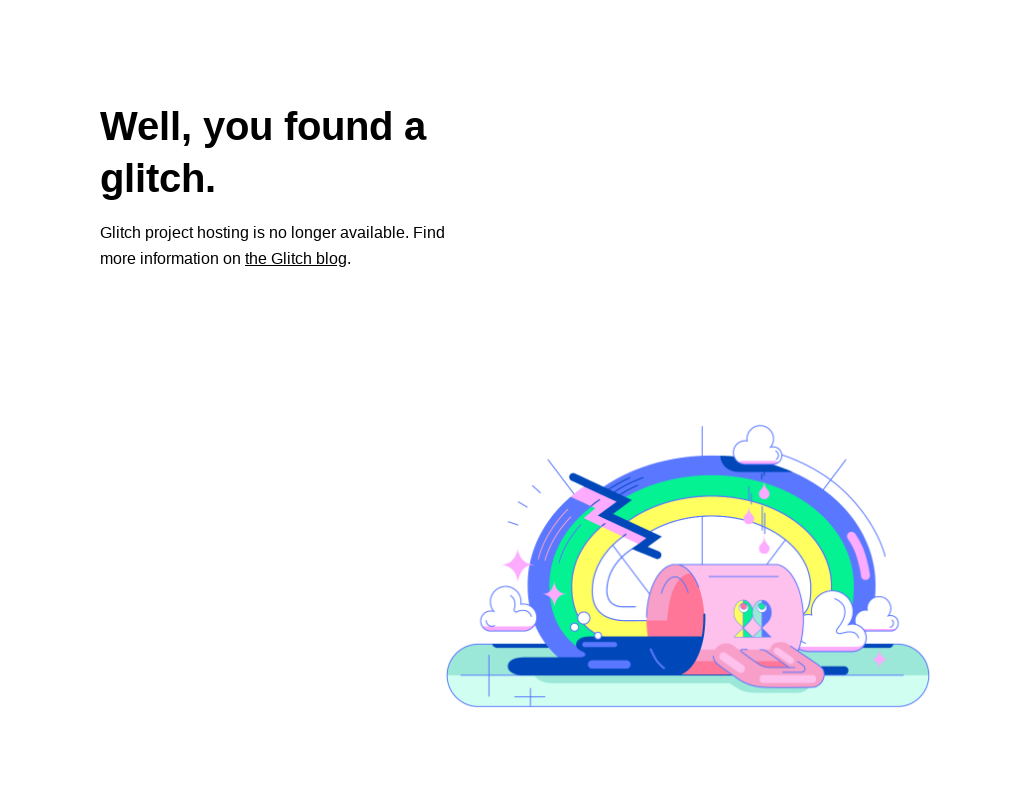

Waited 1000ms after desktop resize
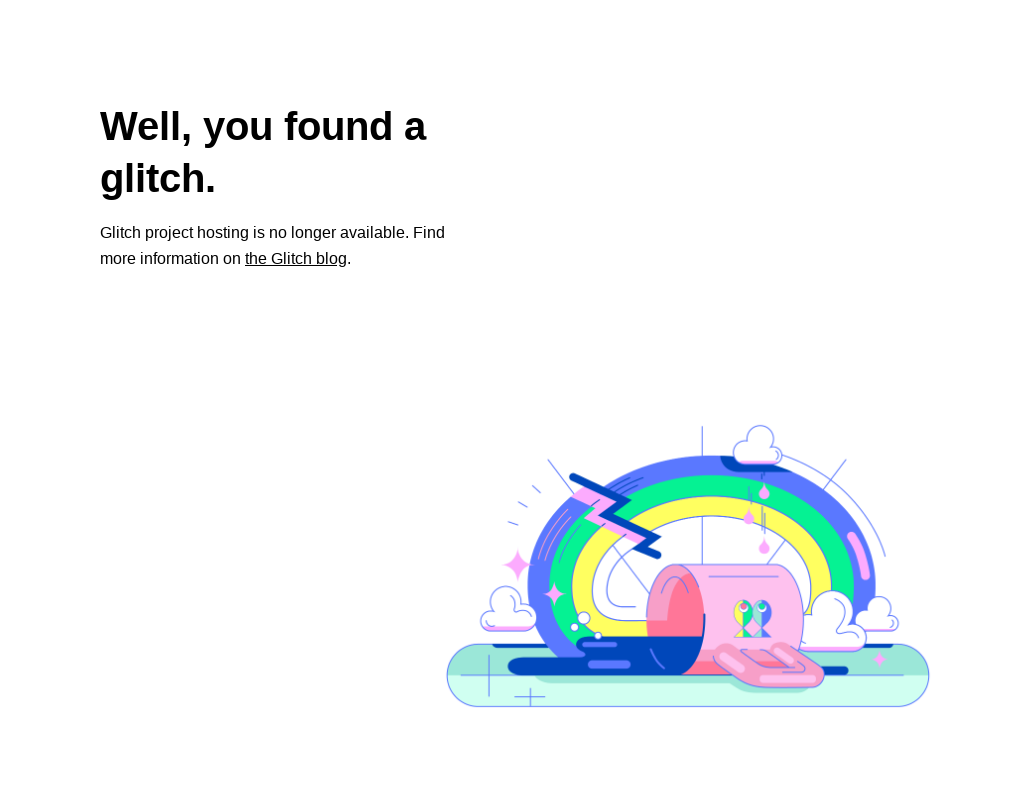

Progressively resized viewport to width 325px
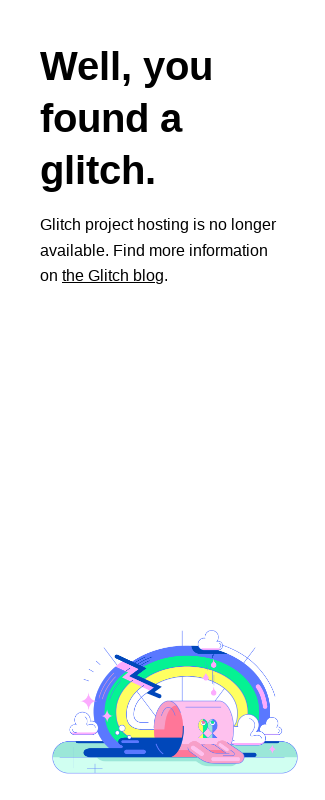

Progressively resized viewport to width 375px
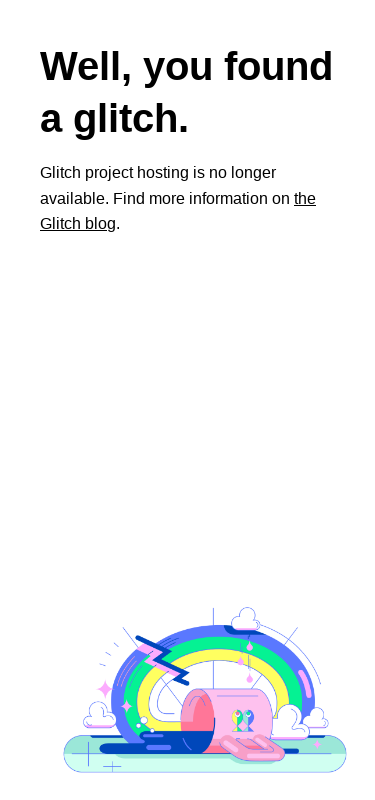

Progressively resized viewport to width 425px
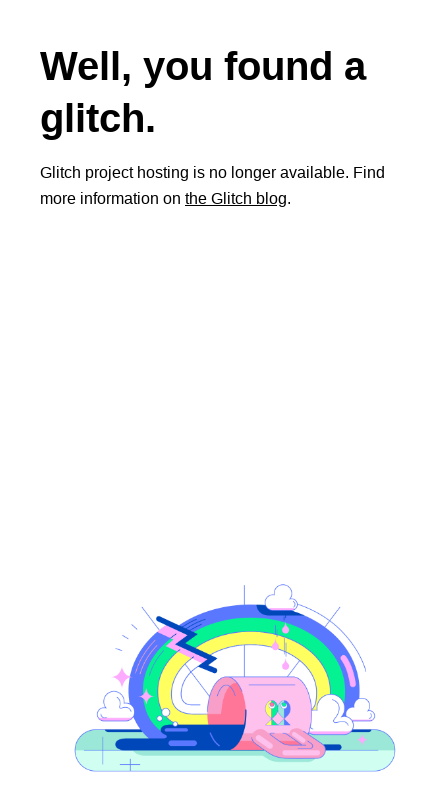

Progressively resized viewport to width 475px
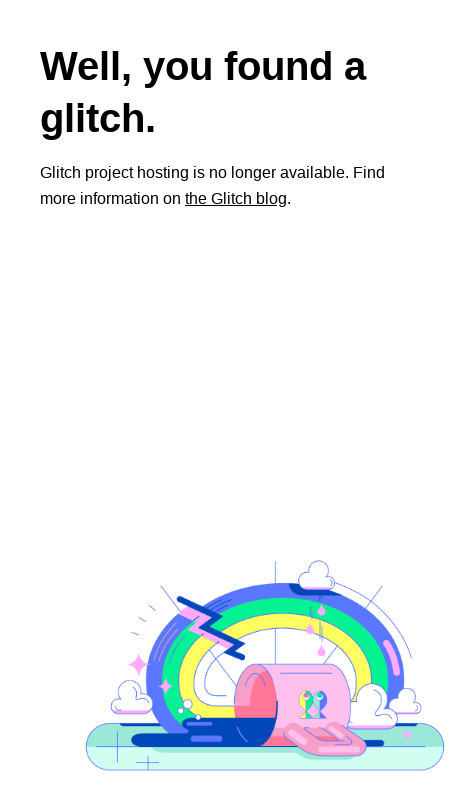

Progressively resized viewport to width 525px
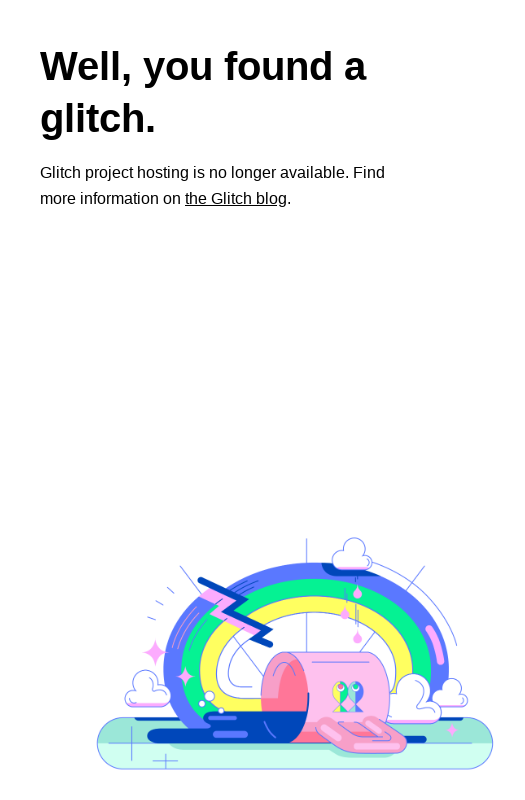

Progressively resized viewport to width 575px
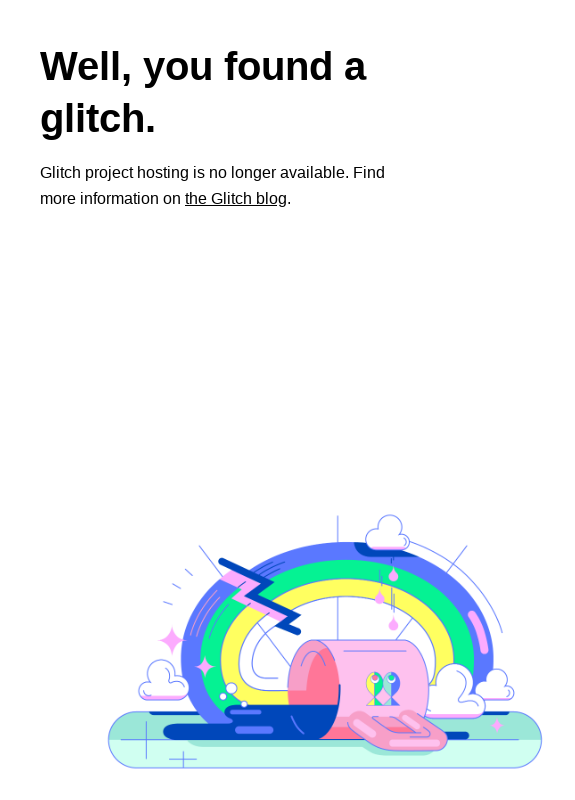

Progressively resized viewport to width 625px
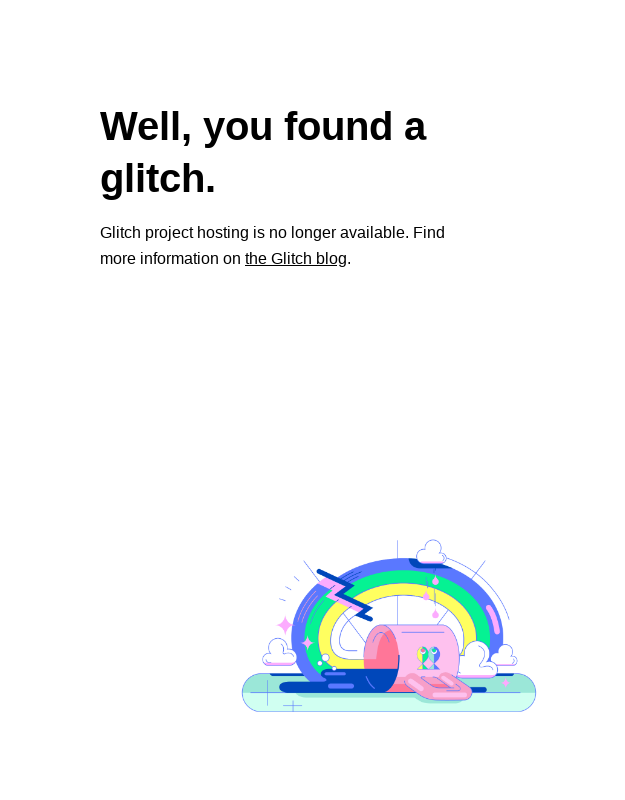

Progressively resized viewport to width 675px
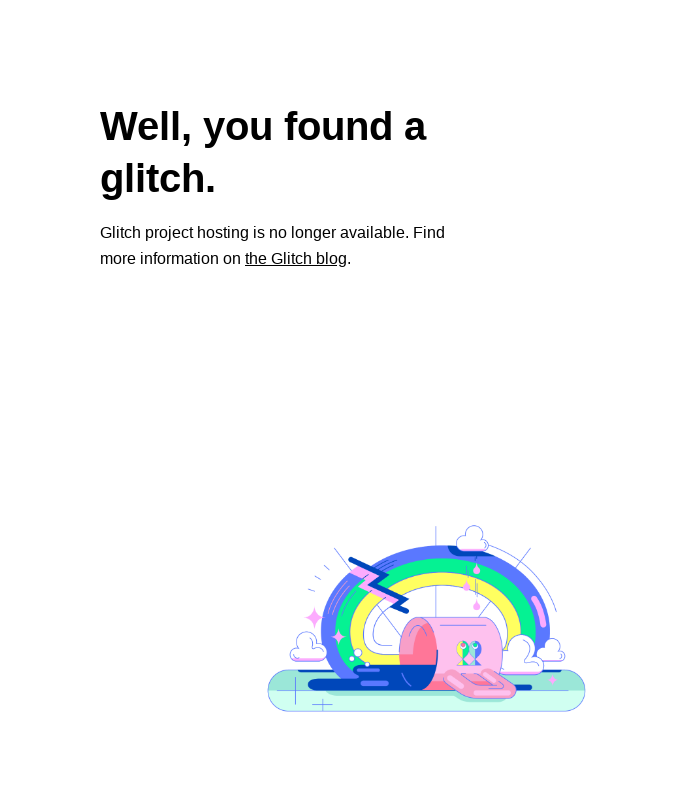

Progressively resized viewport to width 725px
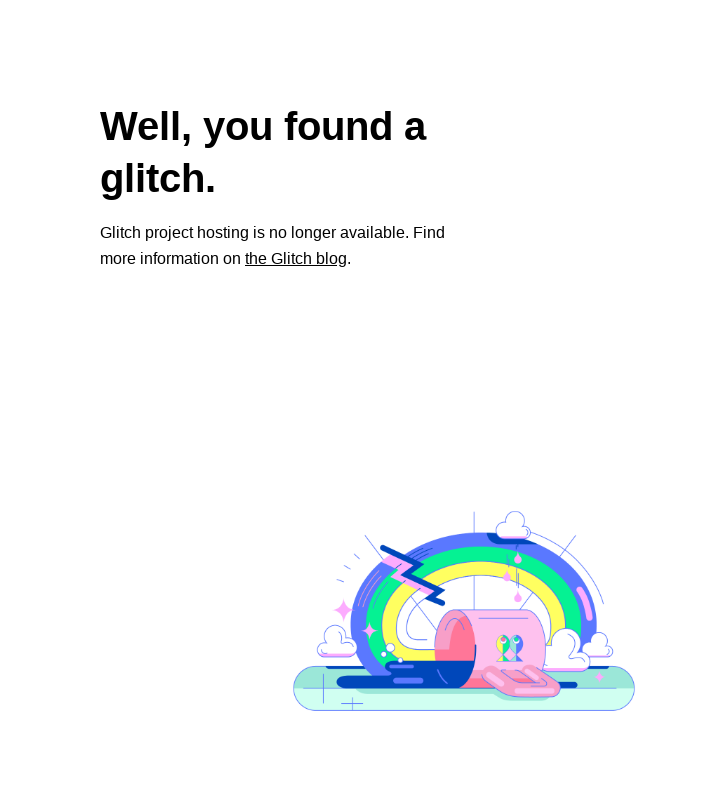

Progressively resized viewport to width 775px
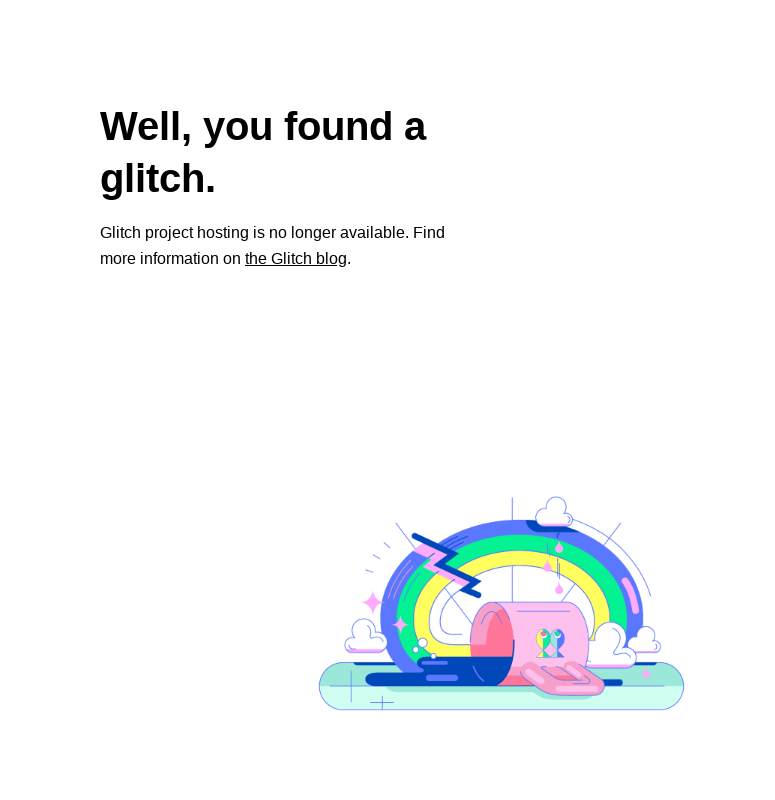

Progressively resized viewport to width 825px
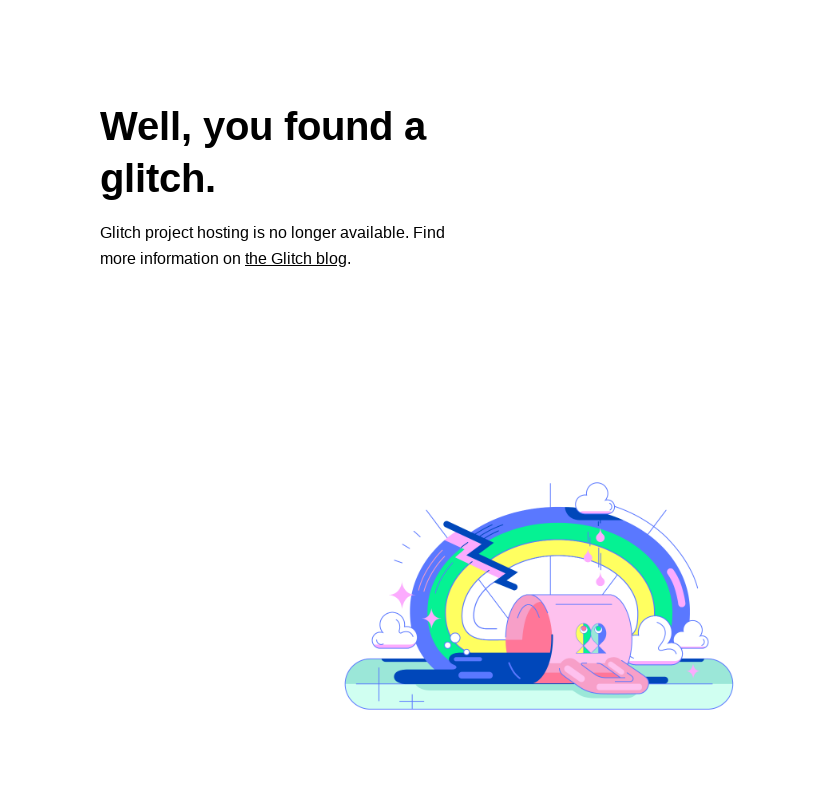

Progressively resized viewport to width 875px
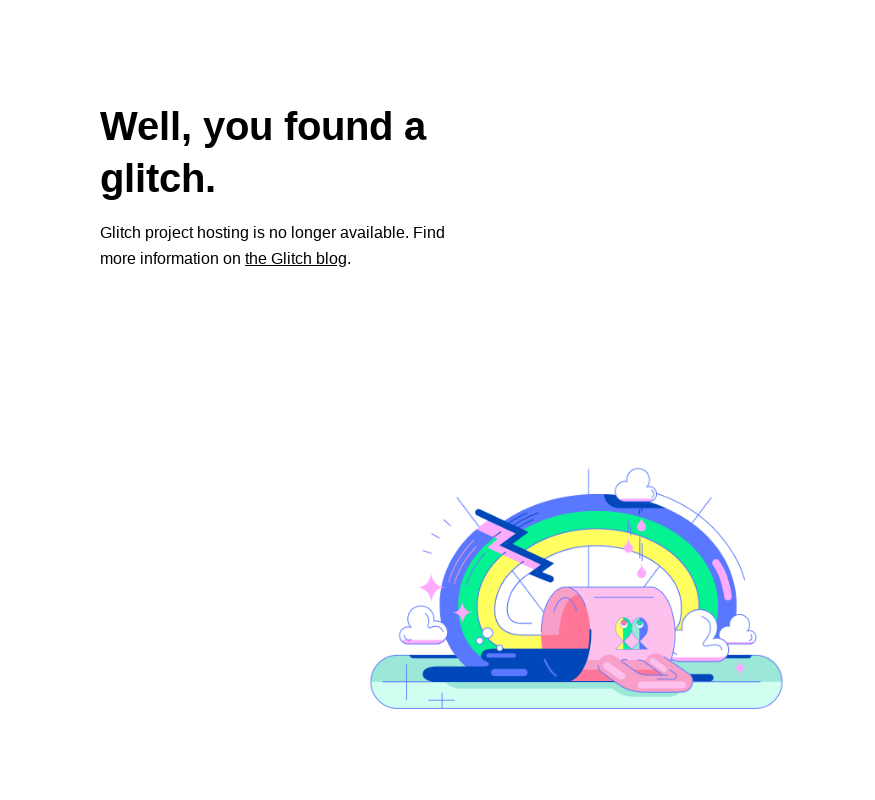

Progressively resized viewport to width 925px
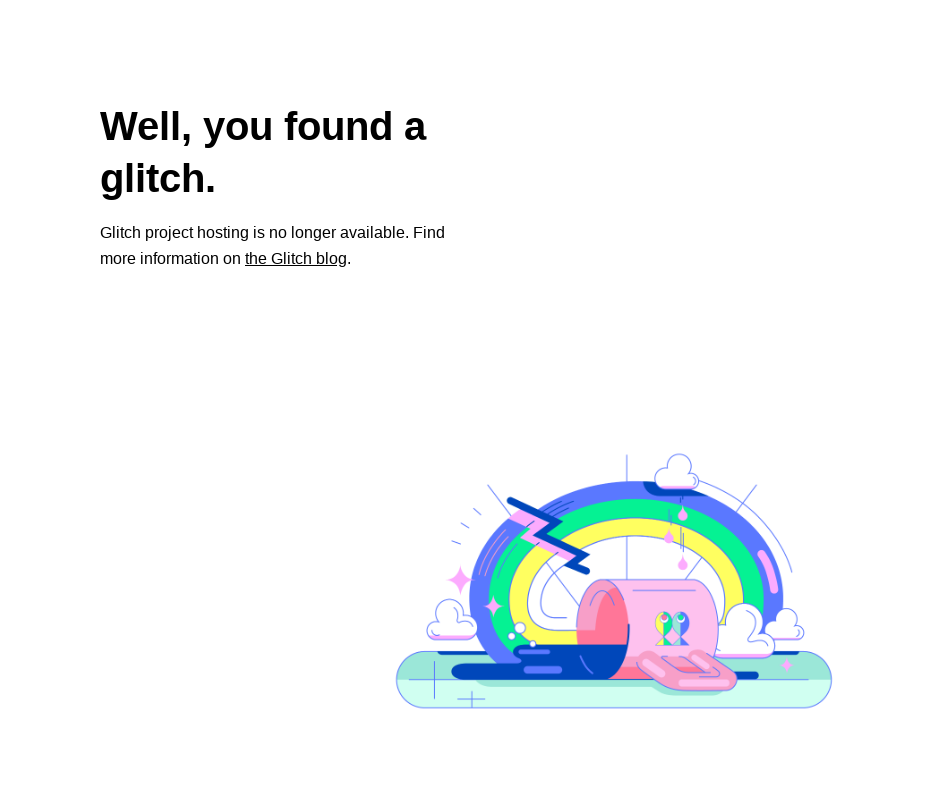

Progressively resized viewport to width 975px
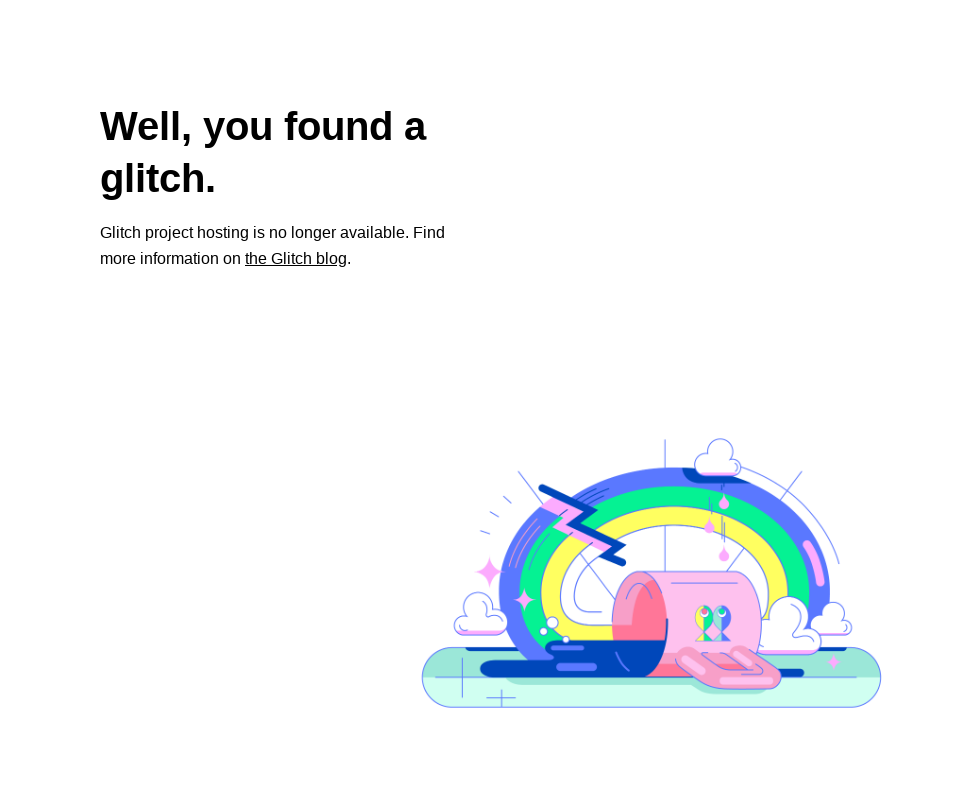

Progressively resized viewport to width 1025px
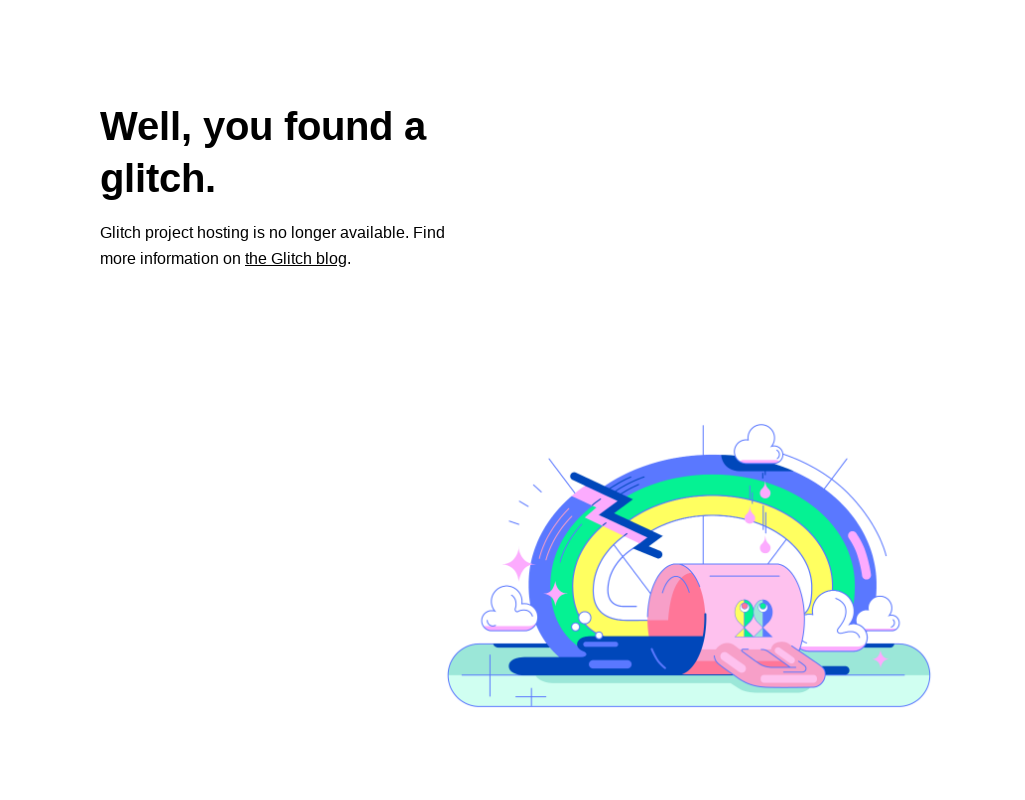

Progressively resized viewport to width 1075px
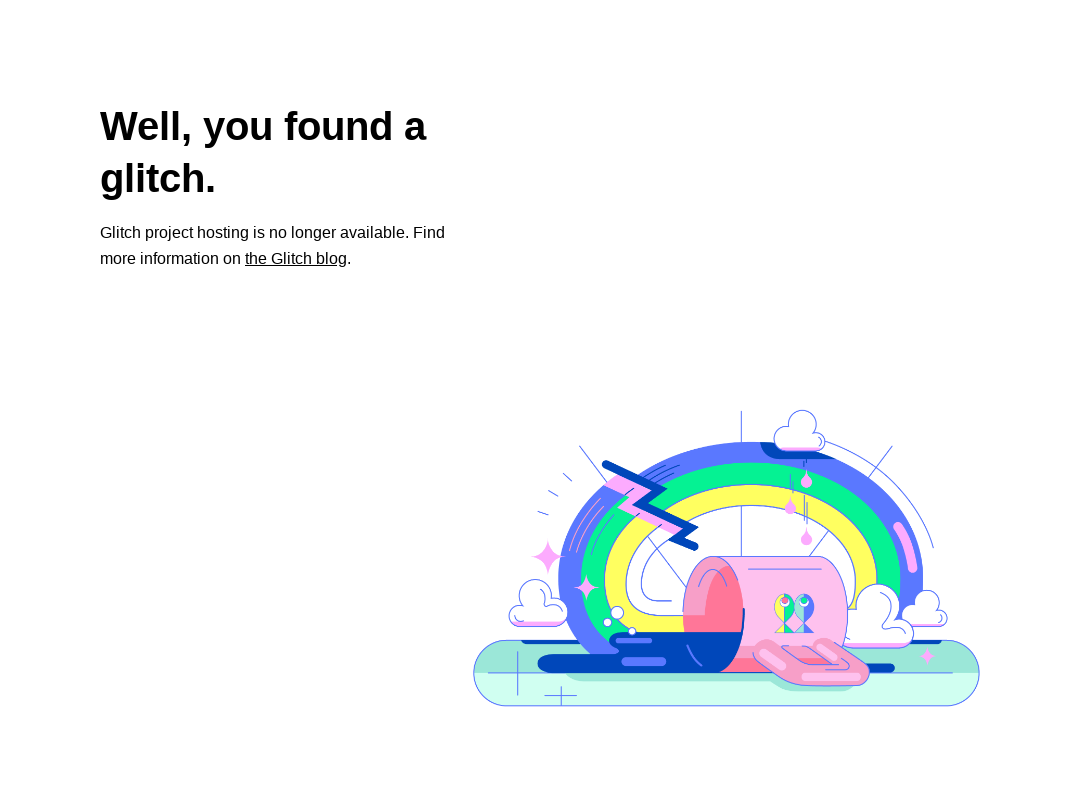

Progressively resized viewport to width 1125px
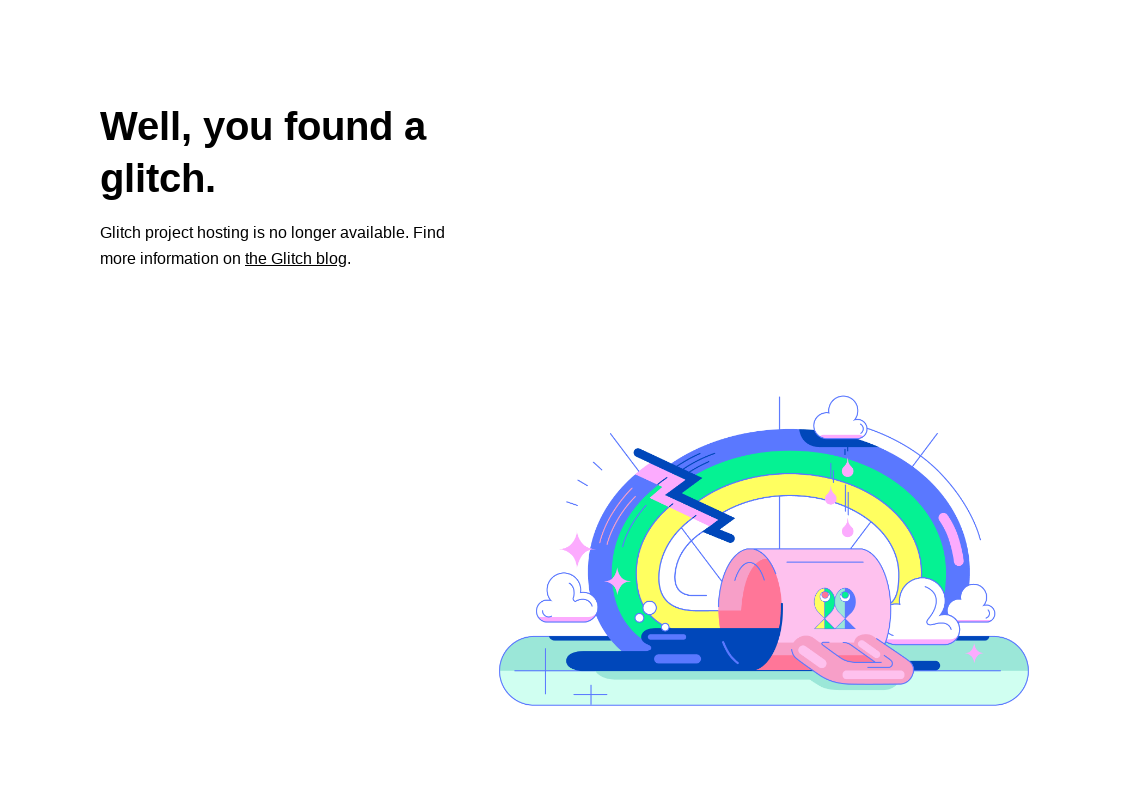

Progressively resized viewport to width 1175px
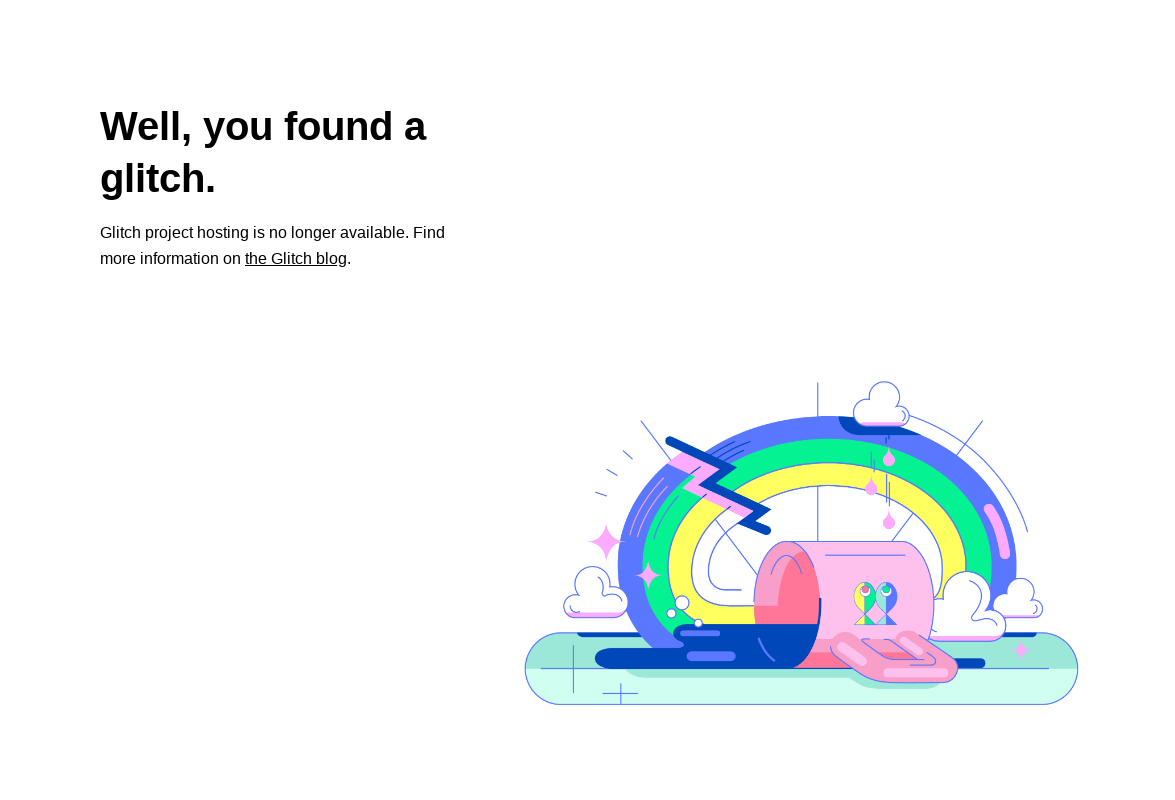

Progressively resized viewport to width 1225px
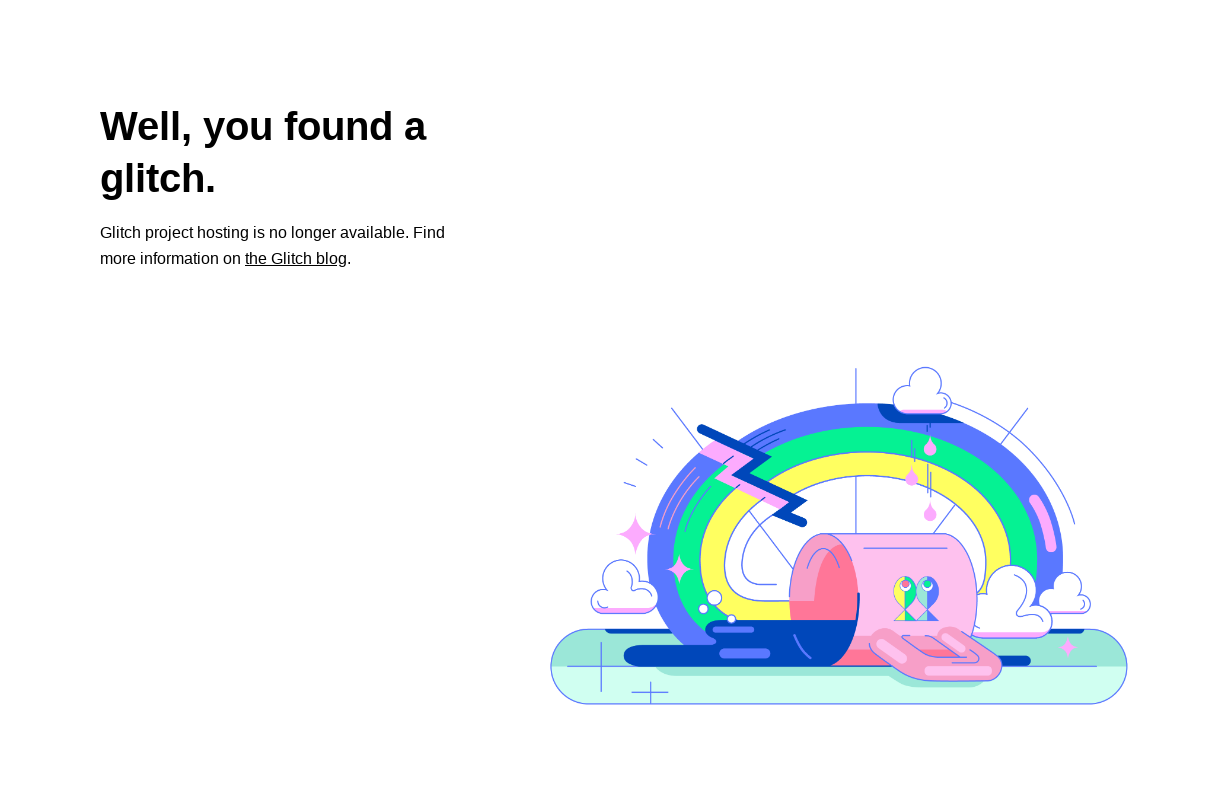

Progressively resized viewport to width 1275px
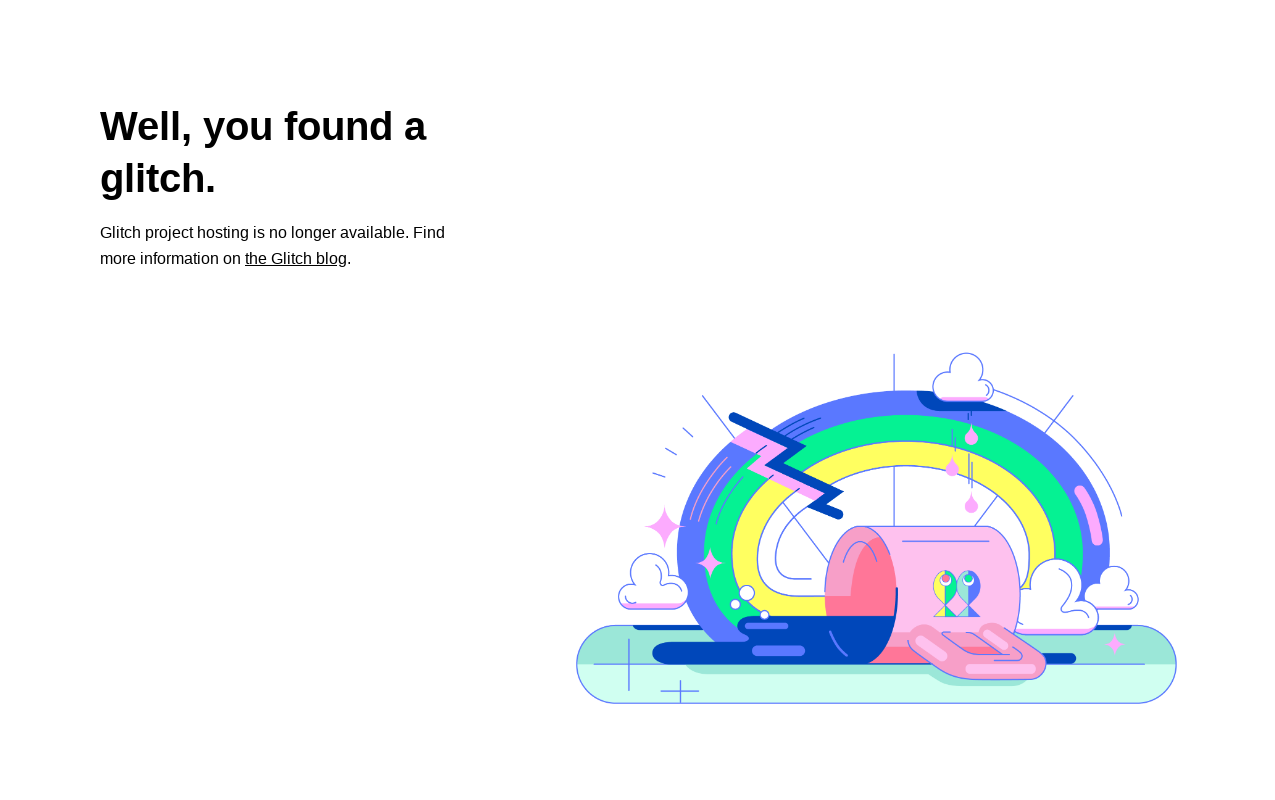

Waited 2000ms after progressive resize sequence completed
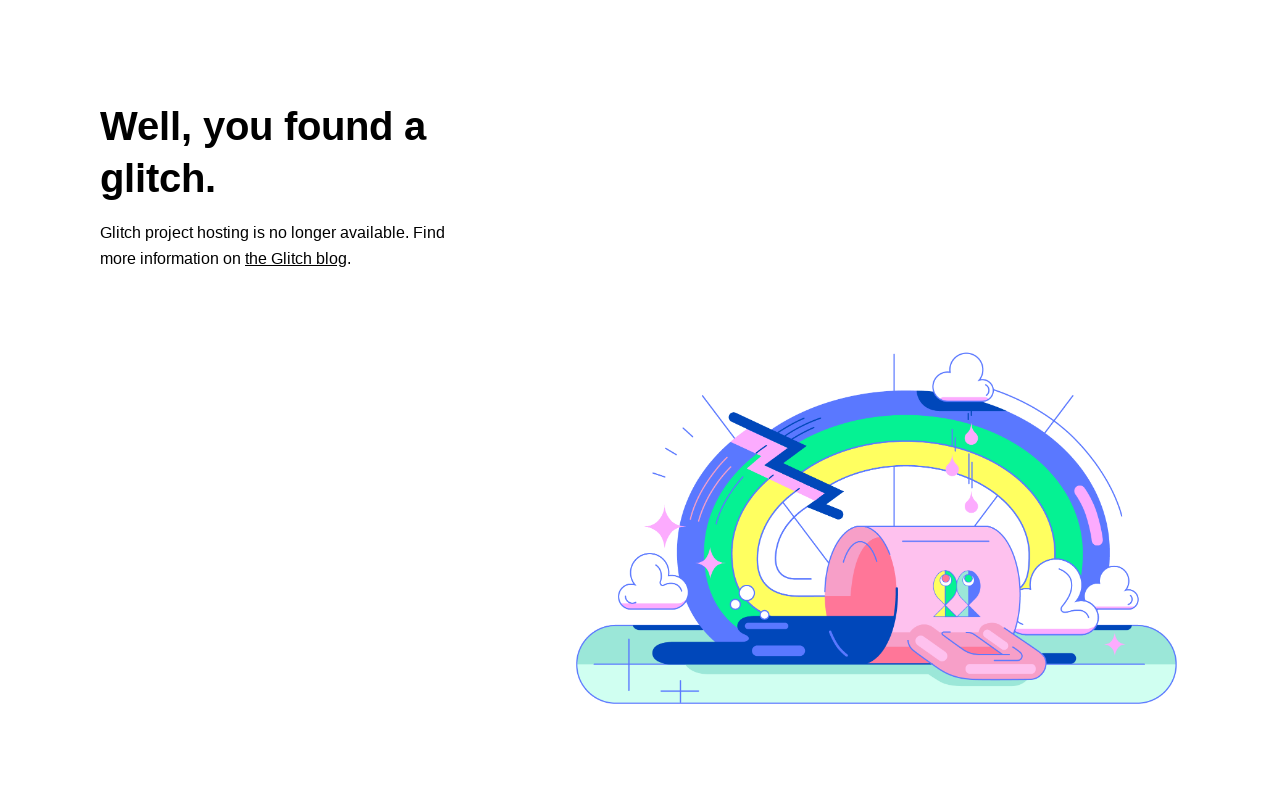

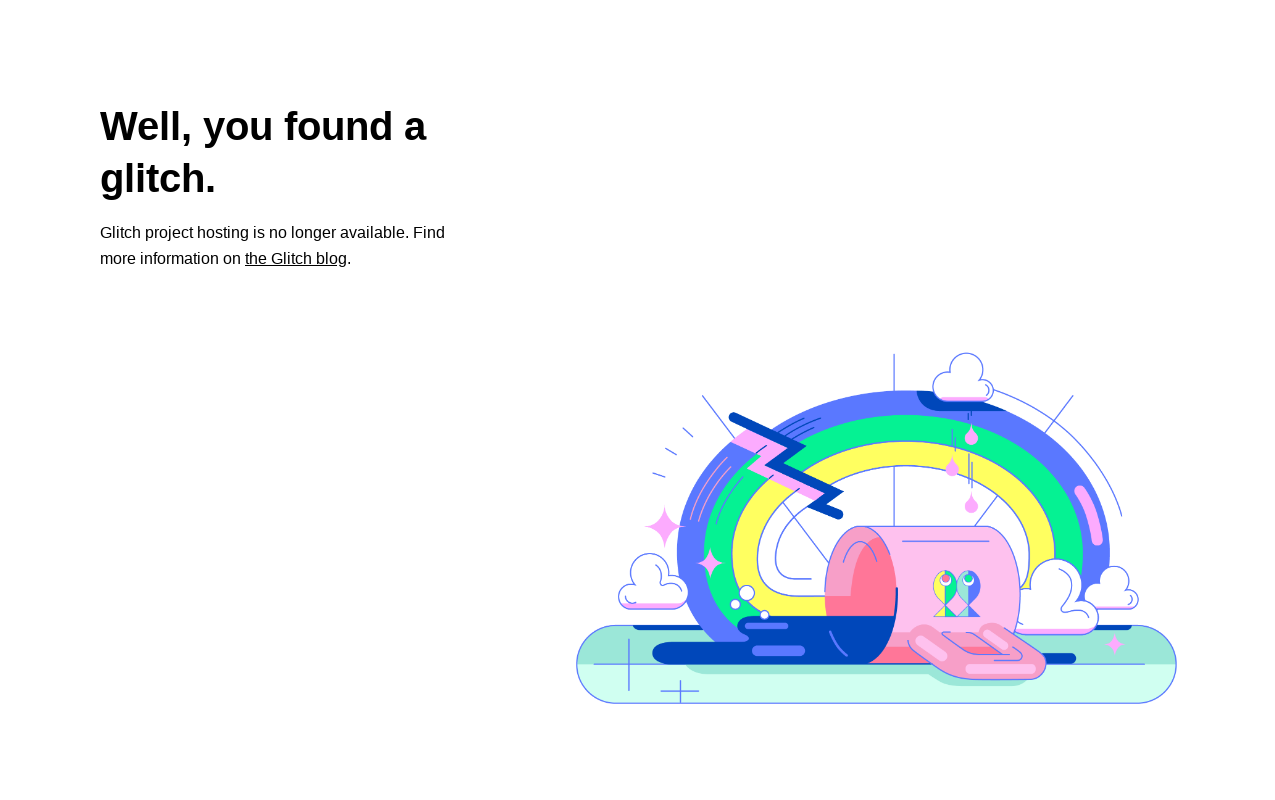